Tests that the TinyMCE WYSIWYG Editor page loads correctly by verifying the page heading text appears

Starting URL: http://the-internet.herokuapp.com/tinymce

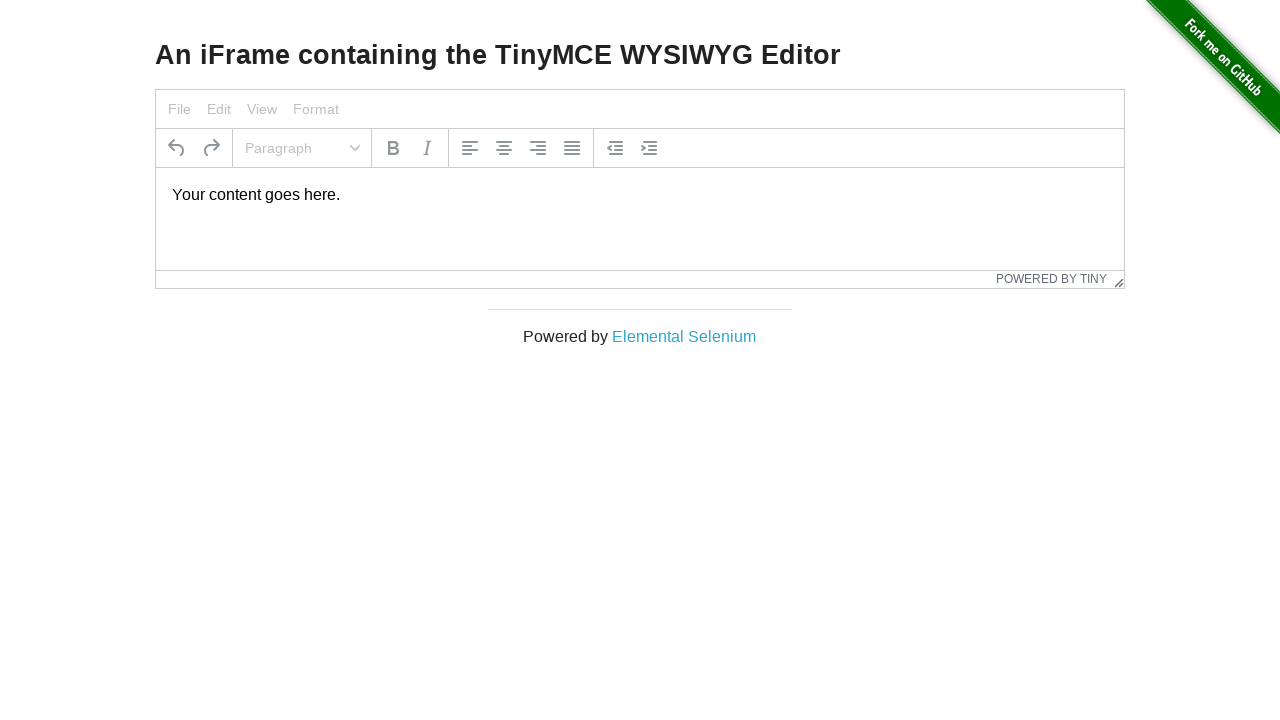

Navigated to TinyMCE WYSIWYG Editor page at http://the-internet.herokuapp.com/tinymce
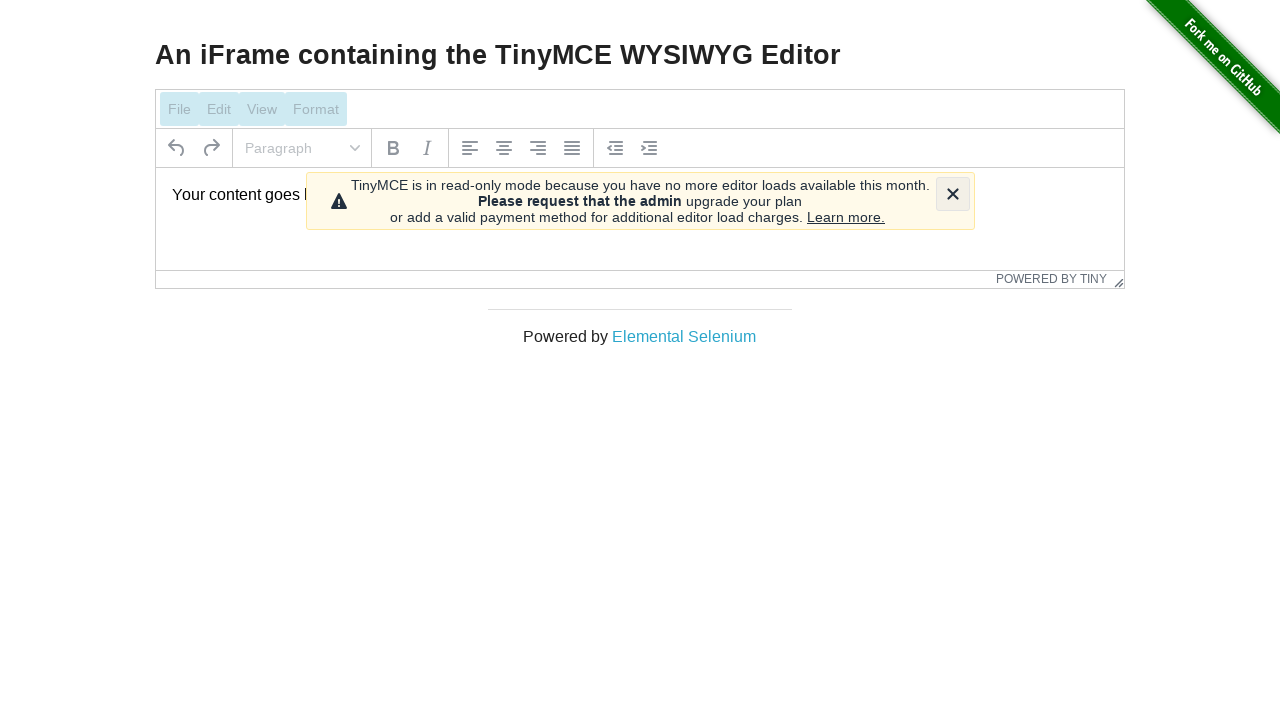

Page heading 'An iFrame containing the TinyMCE WYSIWYG Editor' appeared, confirming page loaded correctly
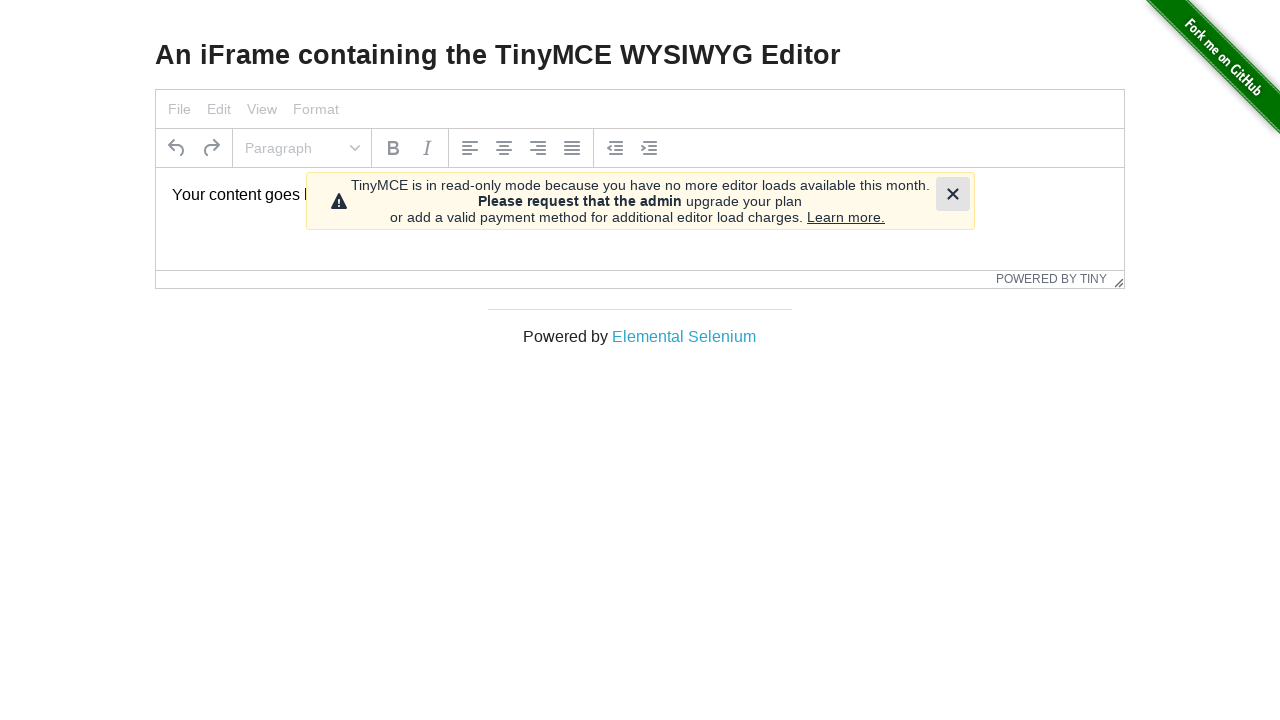

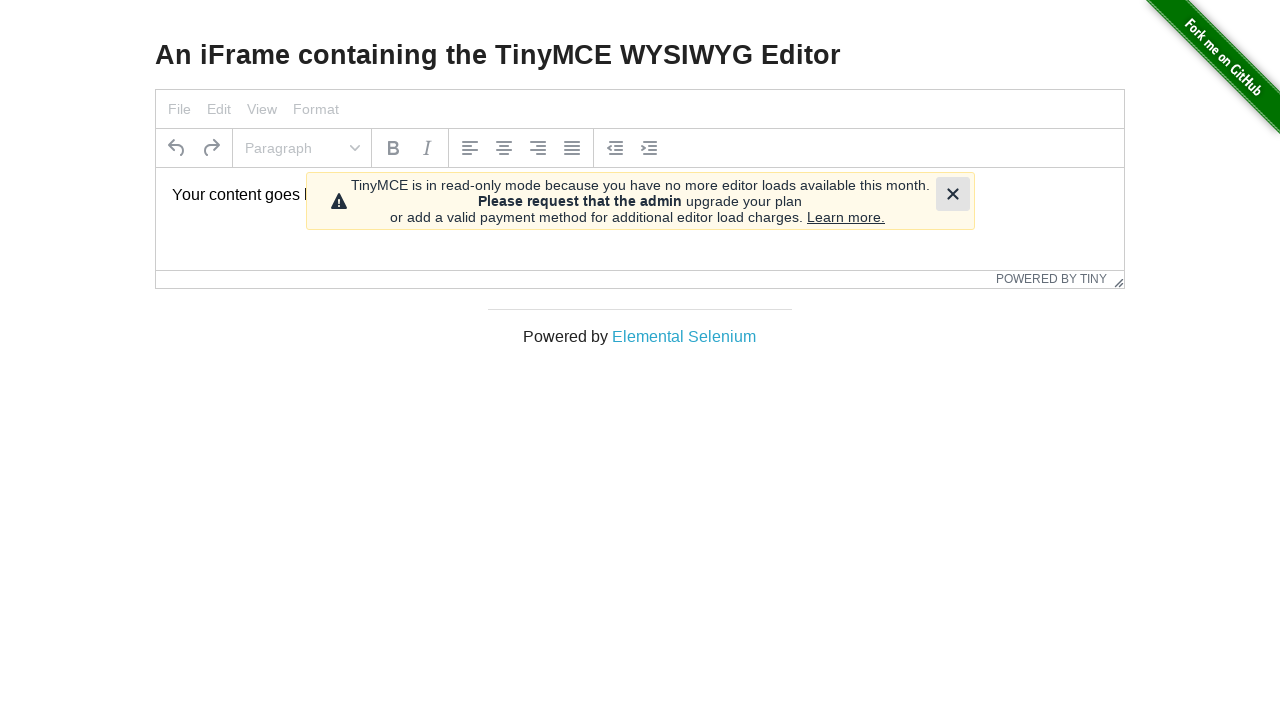